Tests alert handling by triggering an alert and accepting it

Starting URL: https://formy-project.herokuapp.com/switch-window

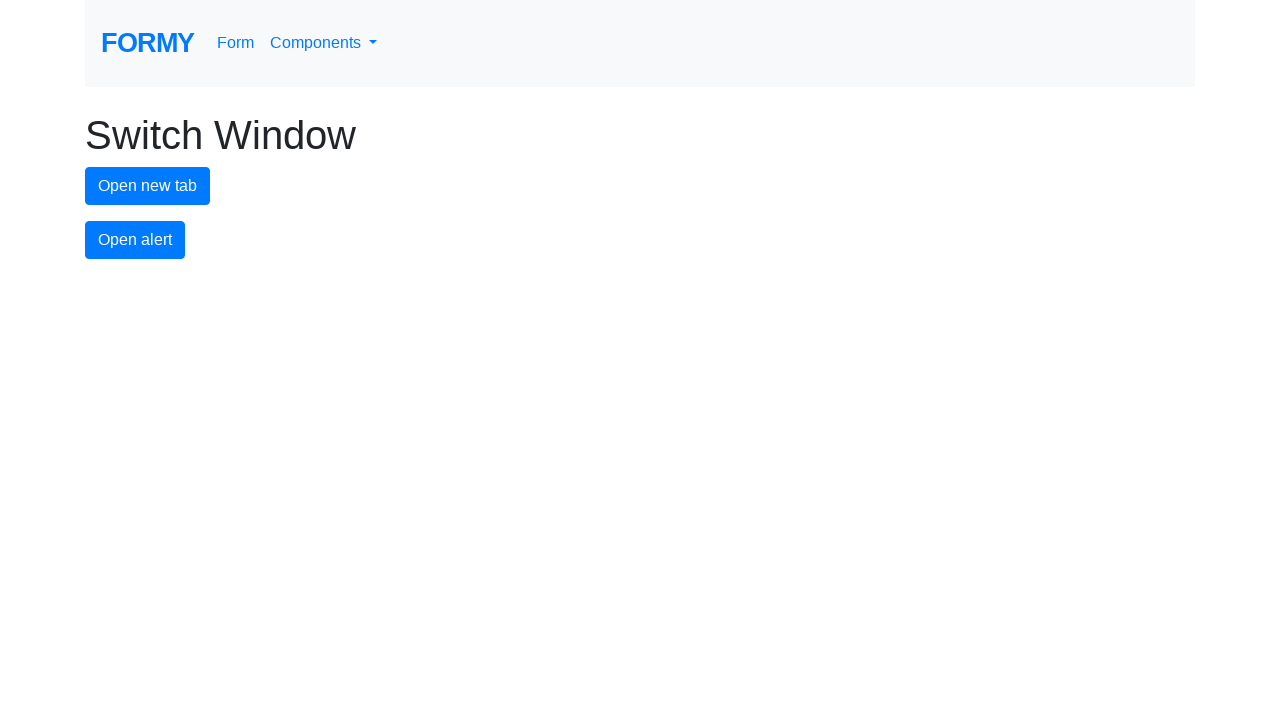

Set up dialog handler to accept alerts
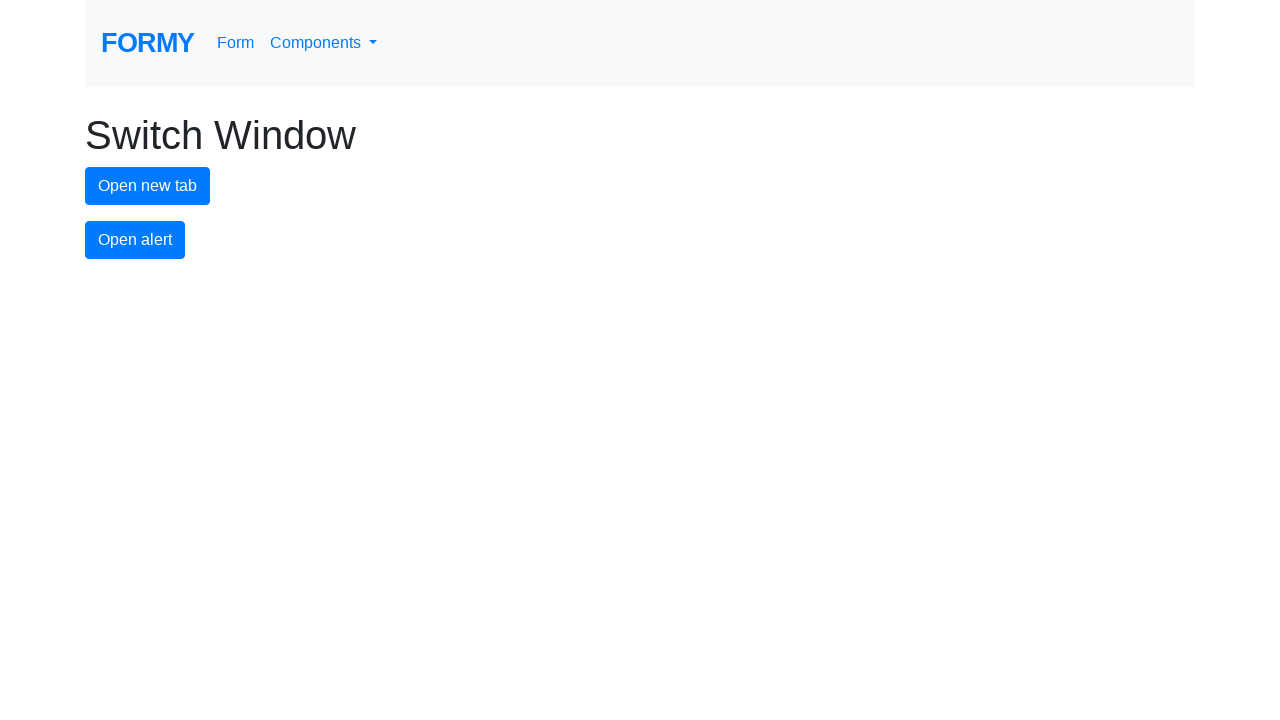

Clicked alert button to trigger alert at (135, 240) on #alert-button
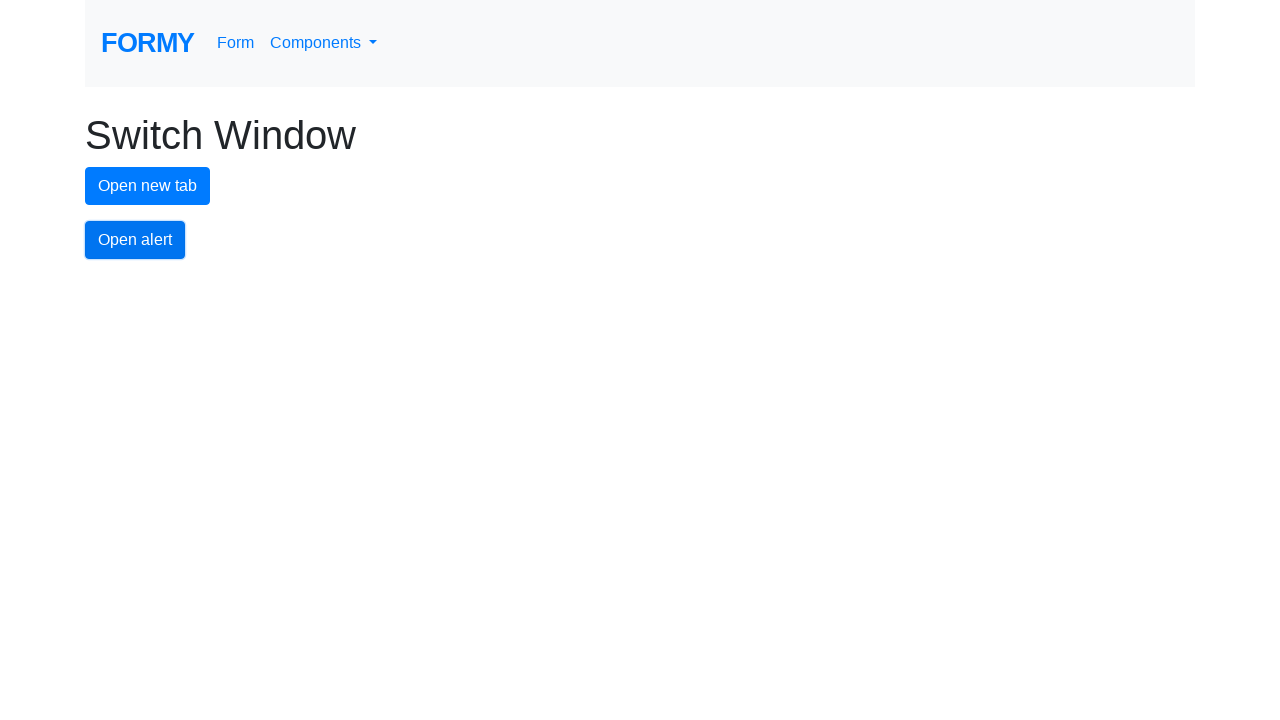

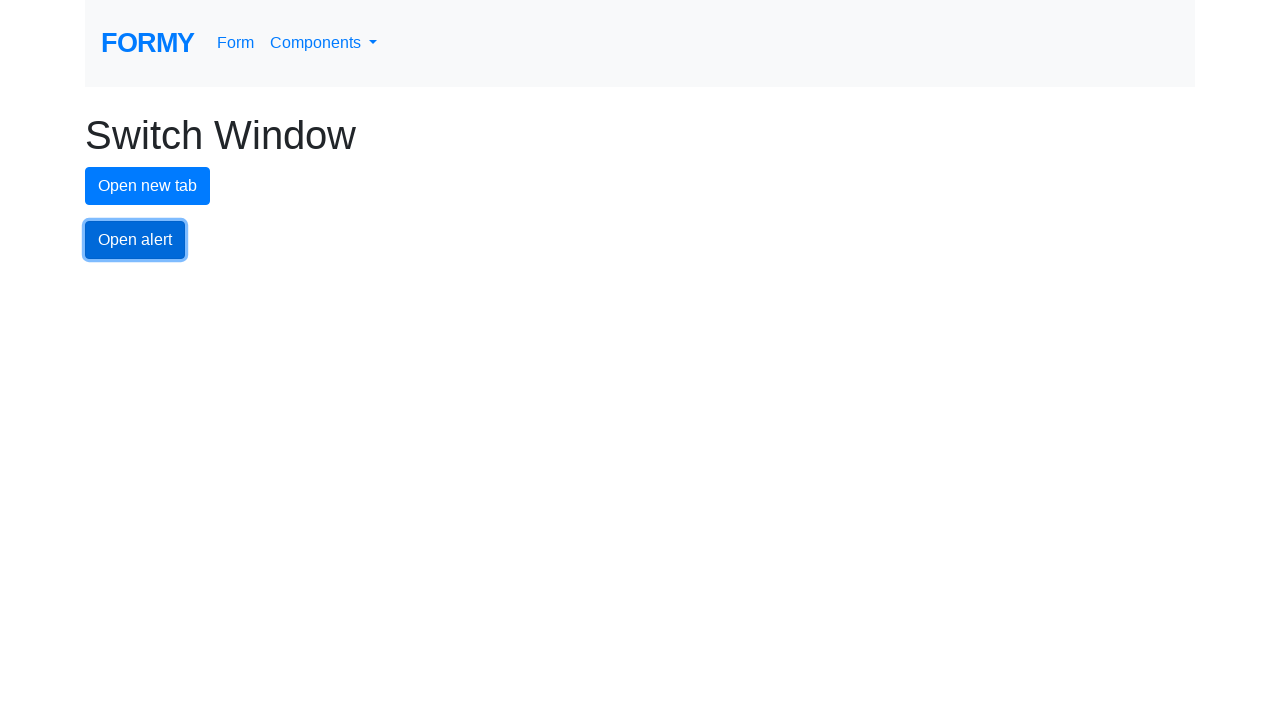